Tests basic page interaction by scrolling to the bottom of the page and clicking an element with the "Automation" class

Starting URL: https://artoftesting.com/samplesiteforselenium

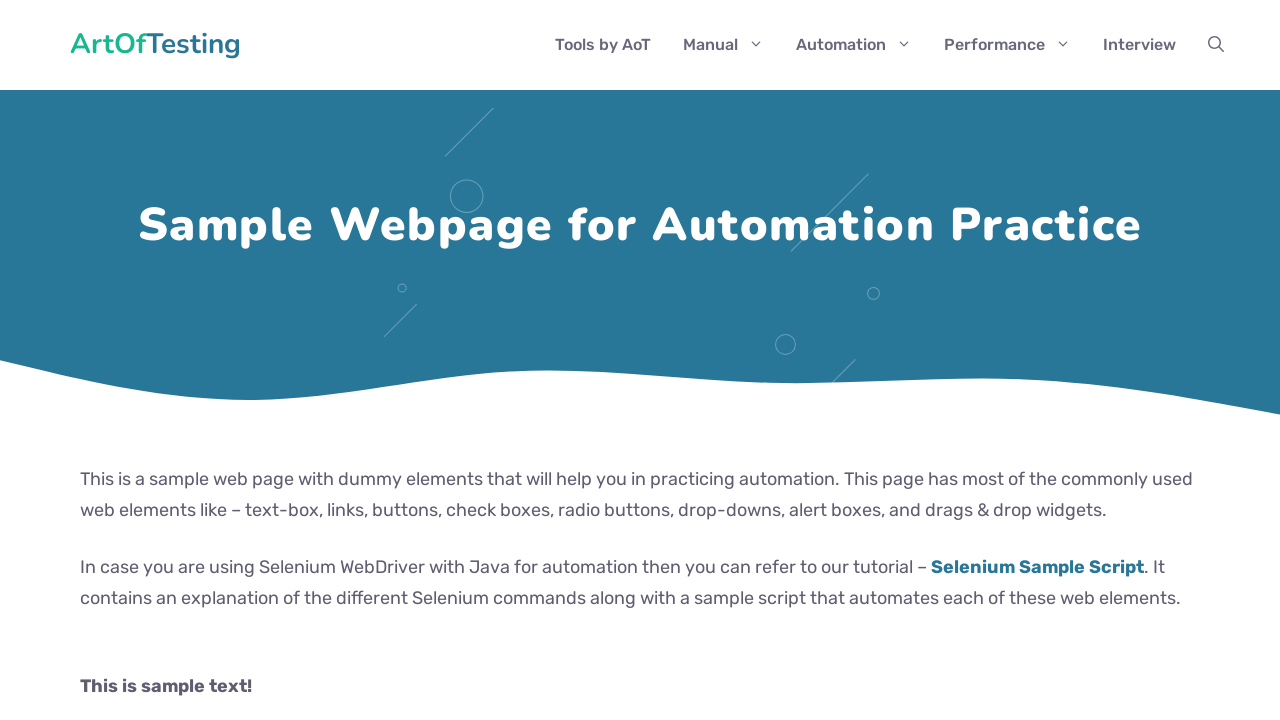

Scrolled to bottom of the page
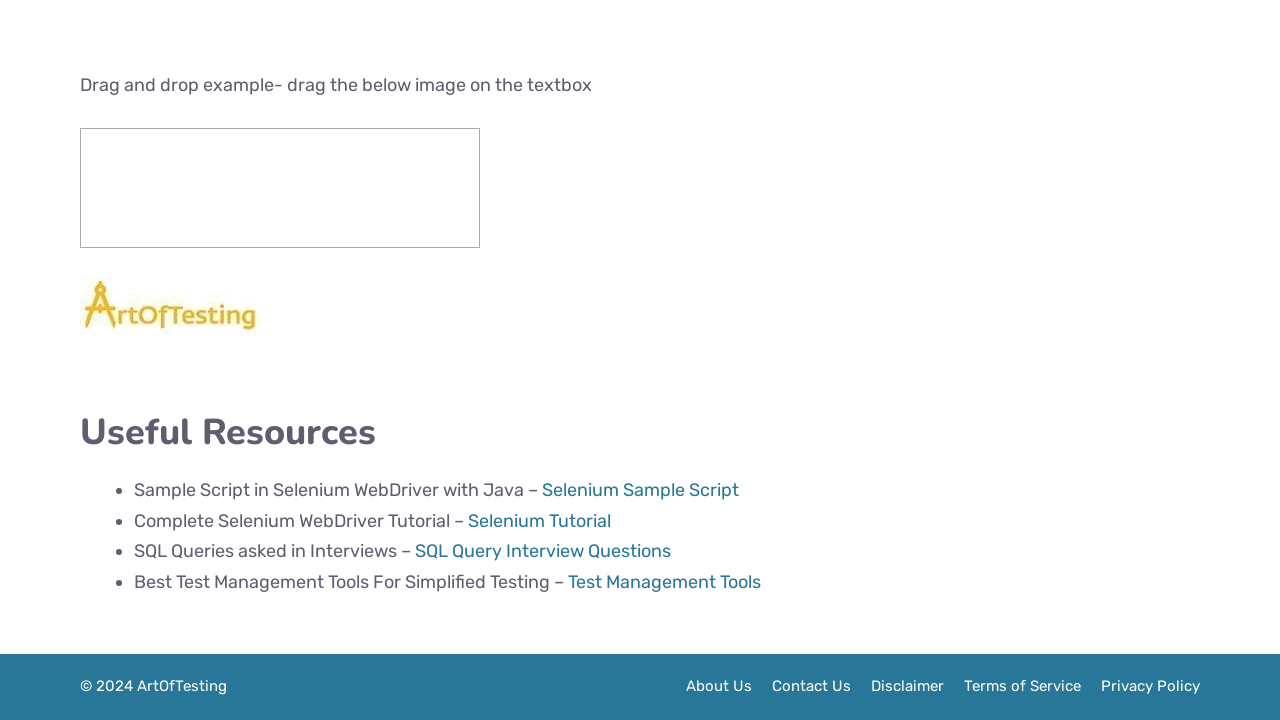

Clicked element with Automation class at (86, 360) on .Automation
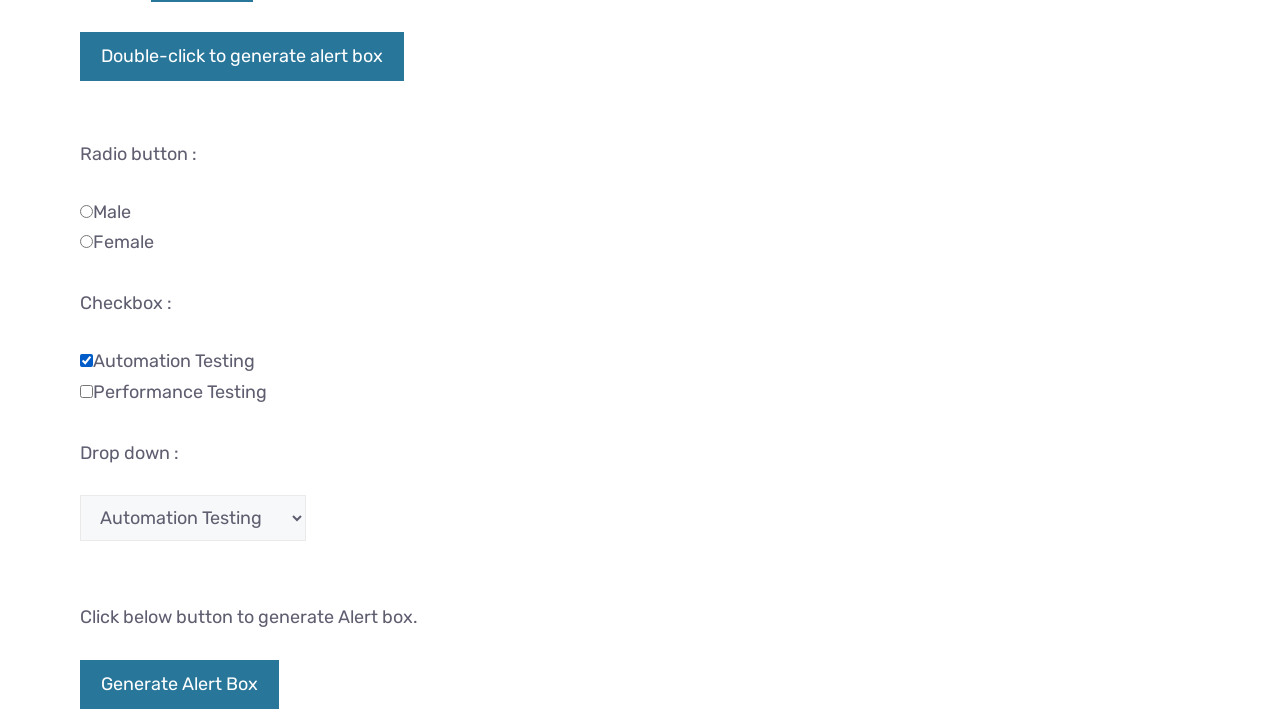

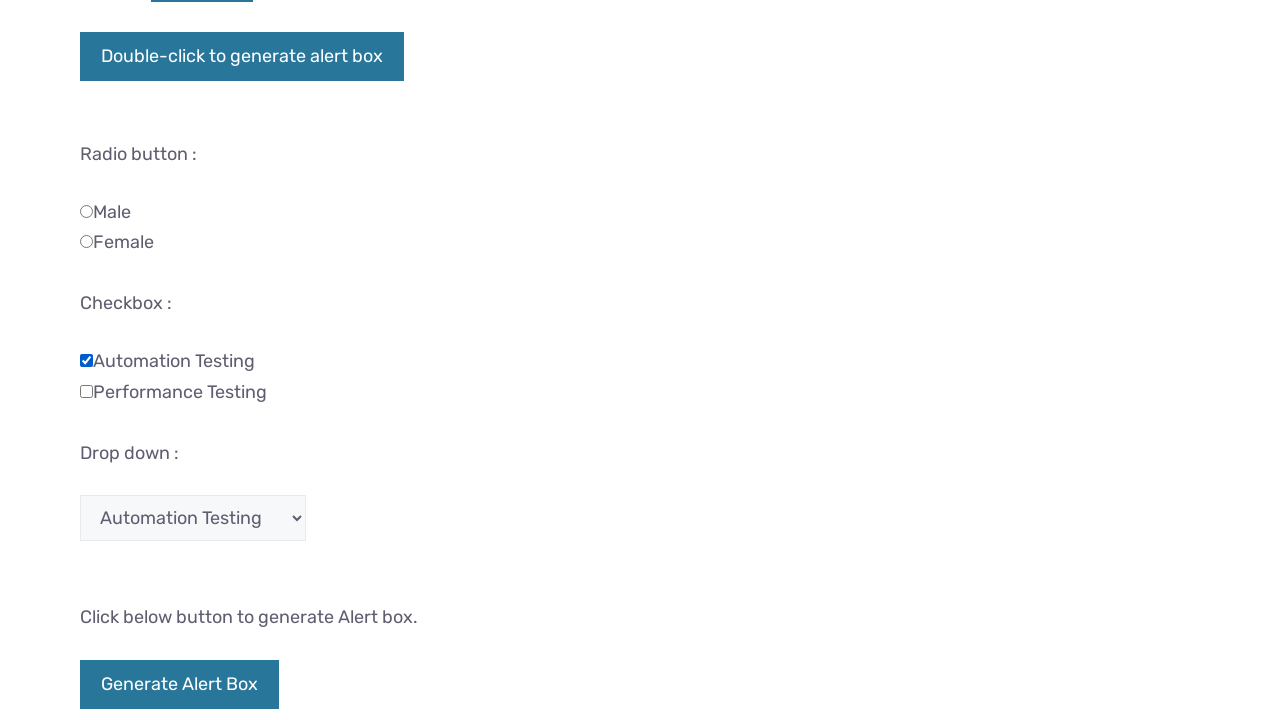